Tests drag and drop functionality by dragging an element to a drop zone twice using different methods

Starting URL: https://crossbrowsertesting.github.io/drag-and-drop

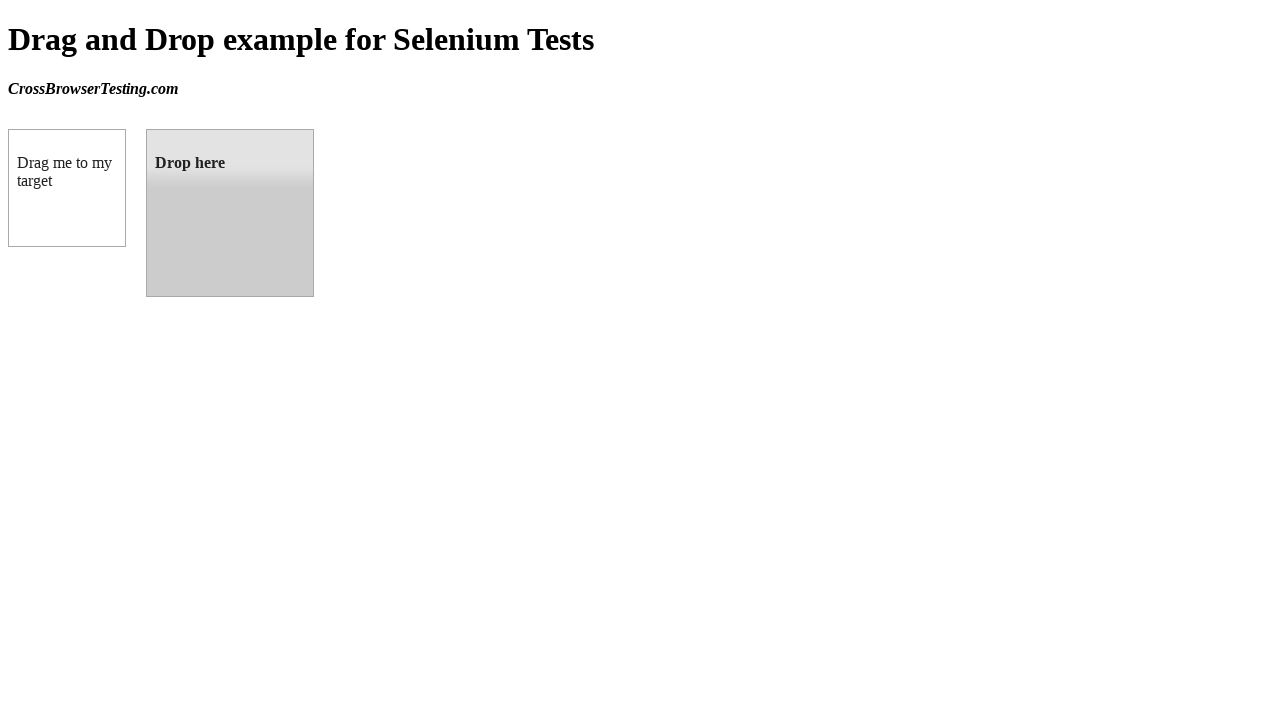

Draggable element loaded
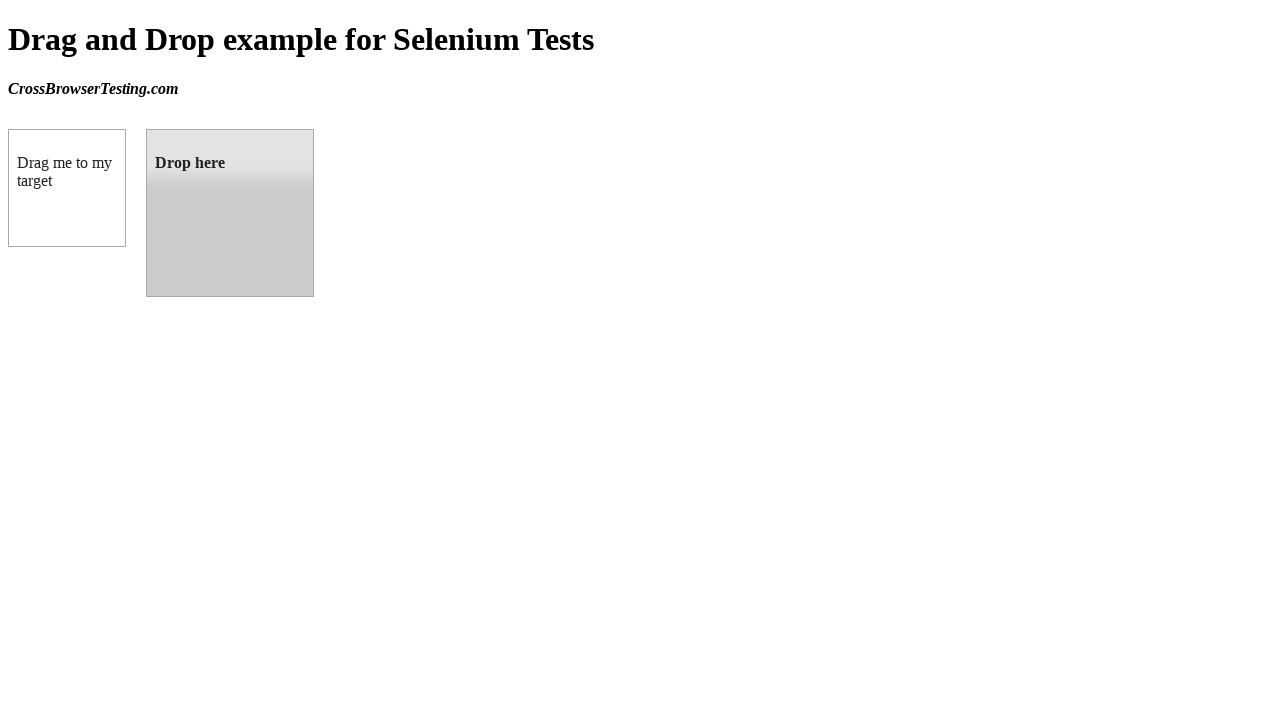

Droppable element loaded
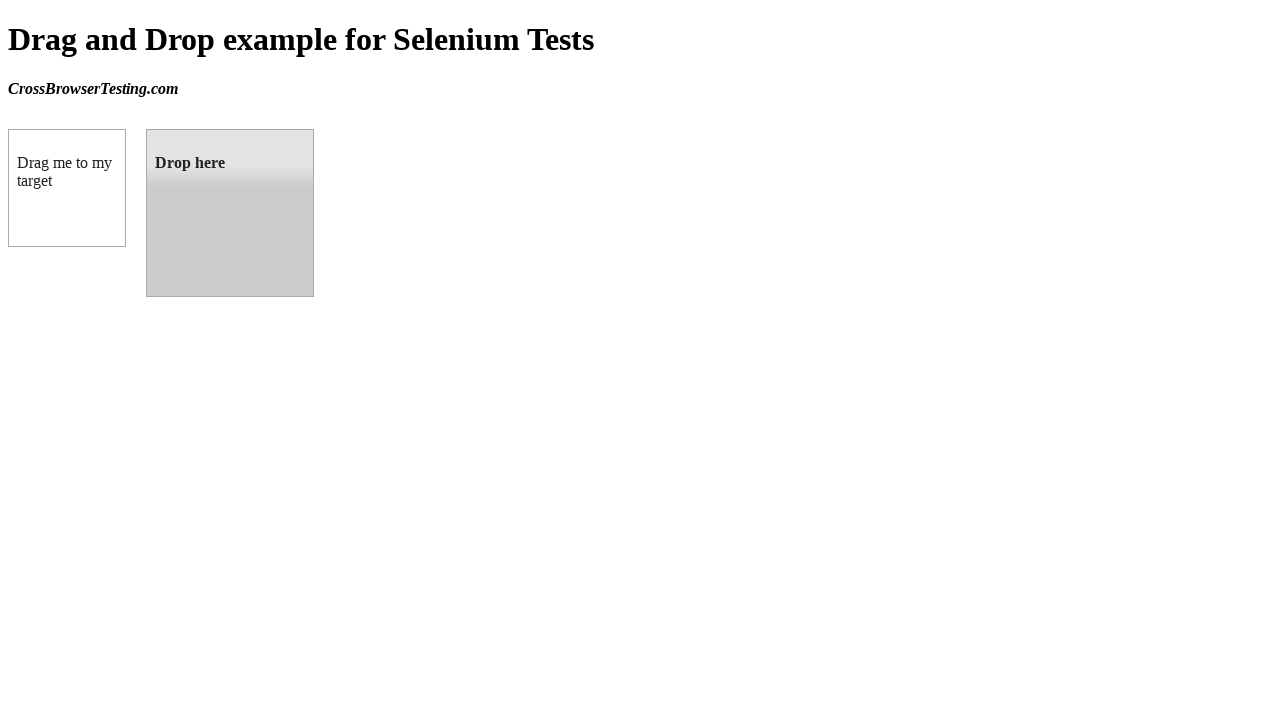

First drag and drop: draggable element dropped onto droppable zone at (230, 213)
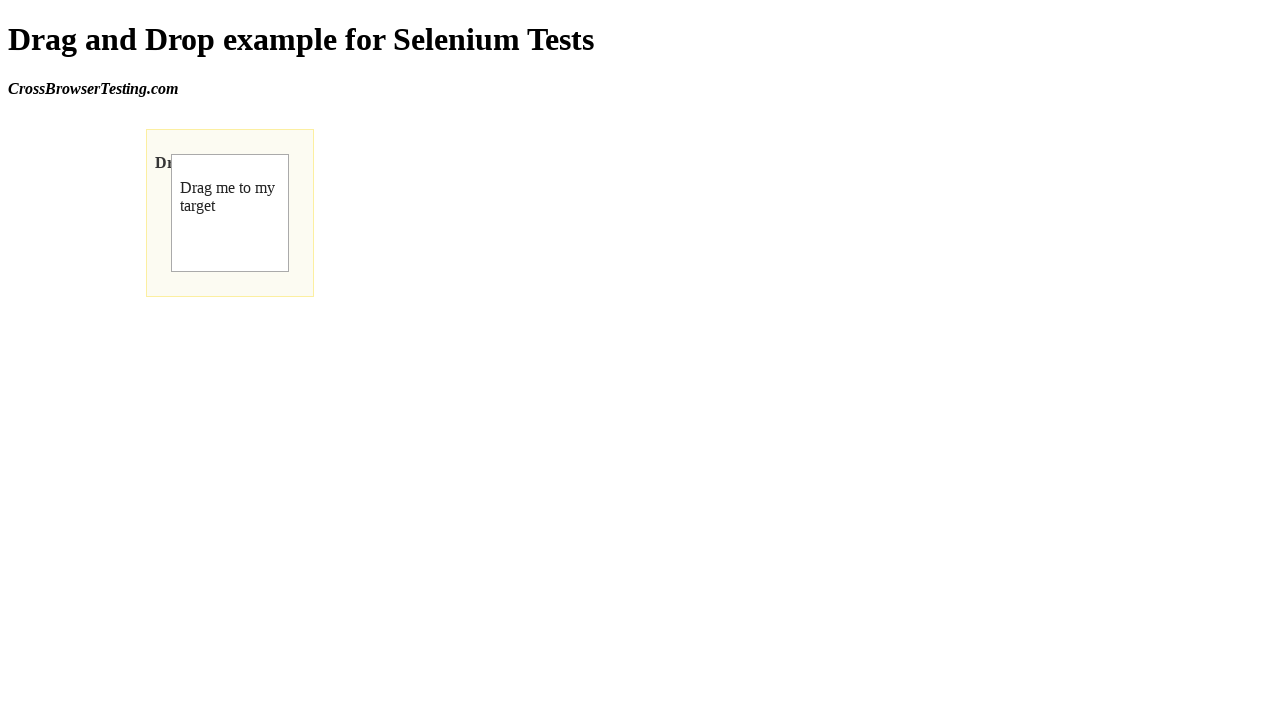

Verified first drop was successful - 'Dropped!' text appeared
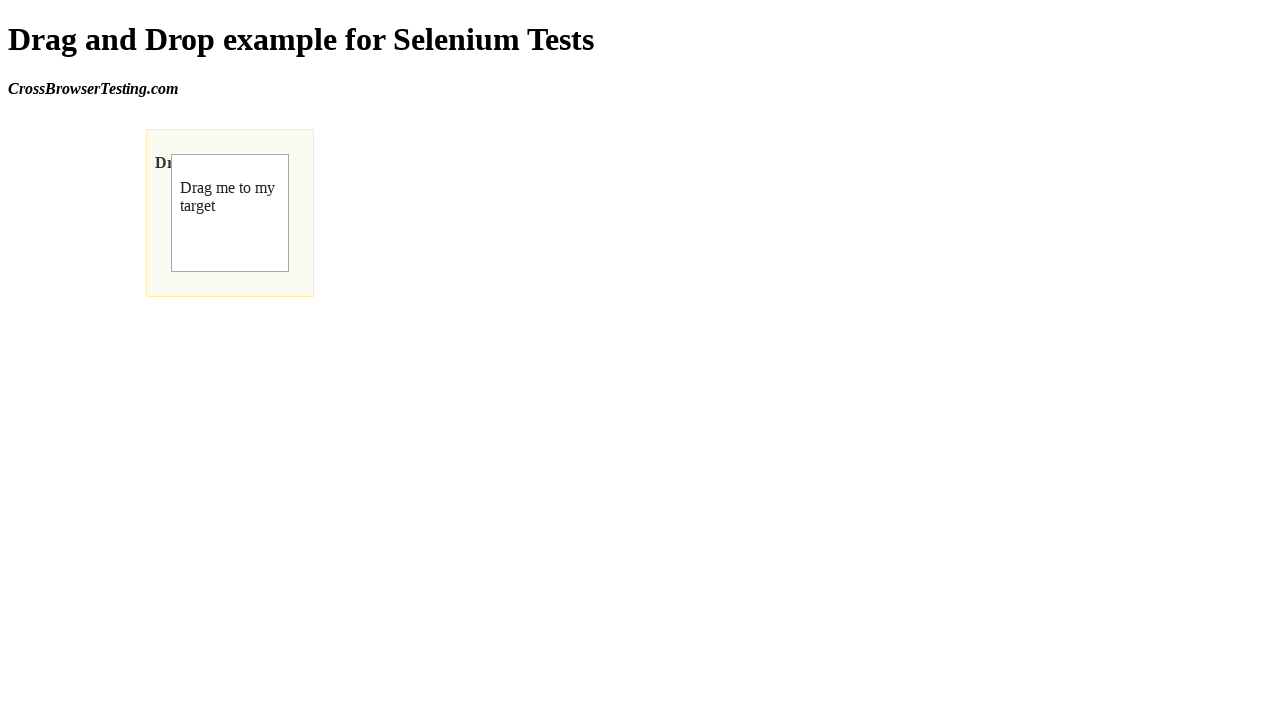

Page refreshed
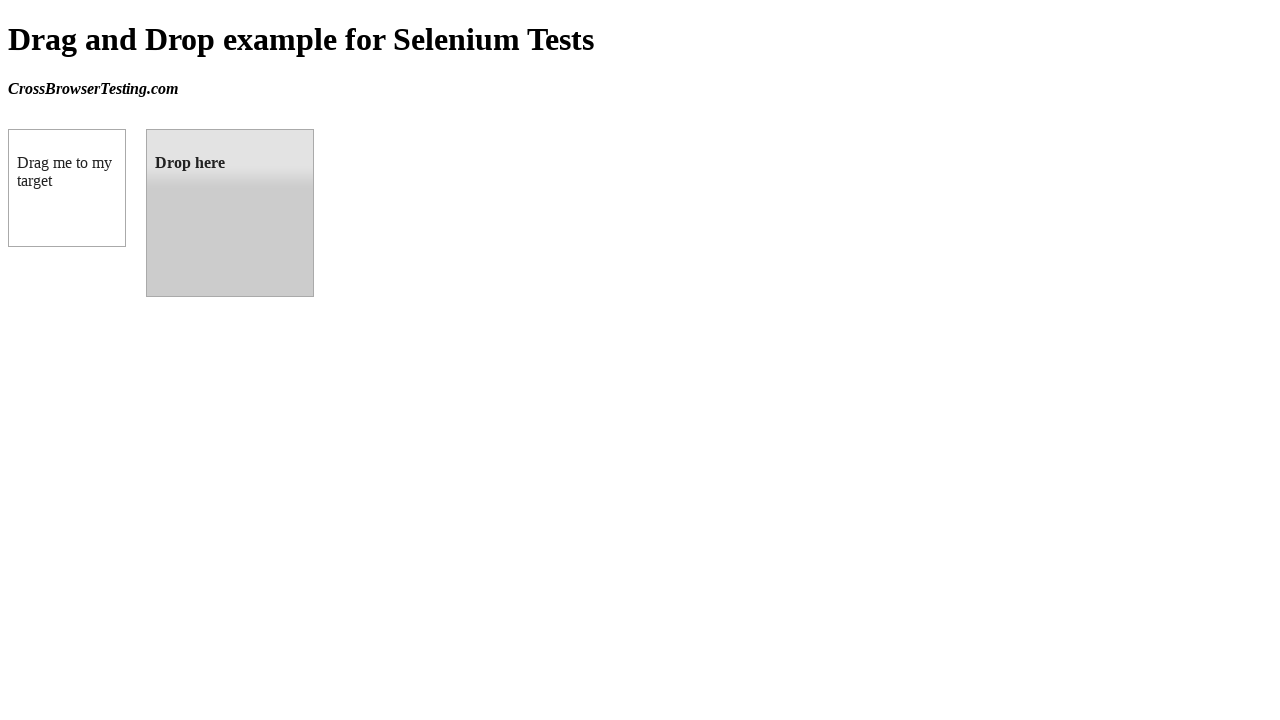

Draggable element loaded after refresh
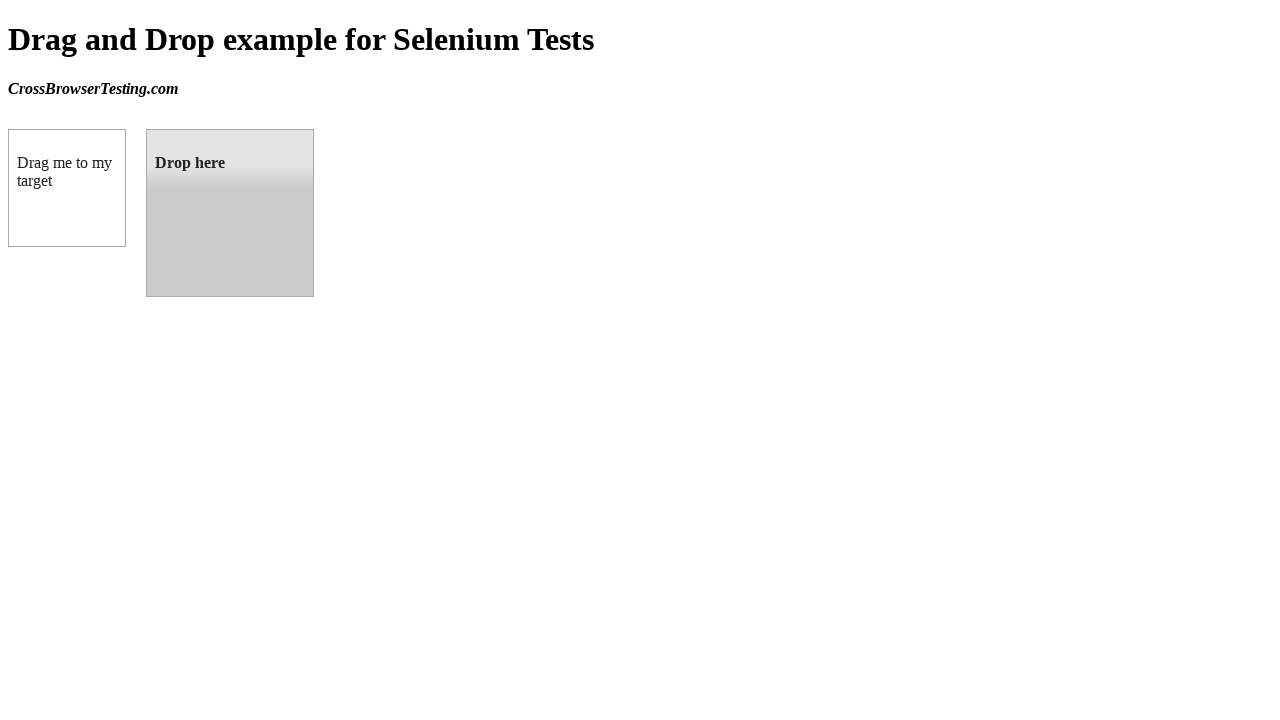

Droppable element loaded after refresh
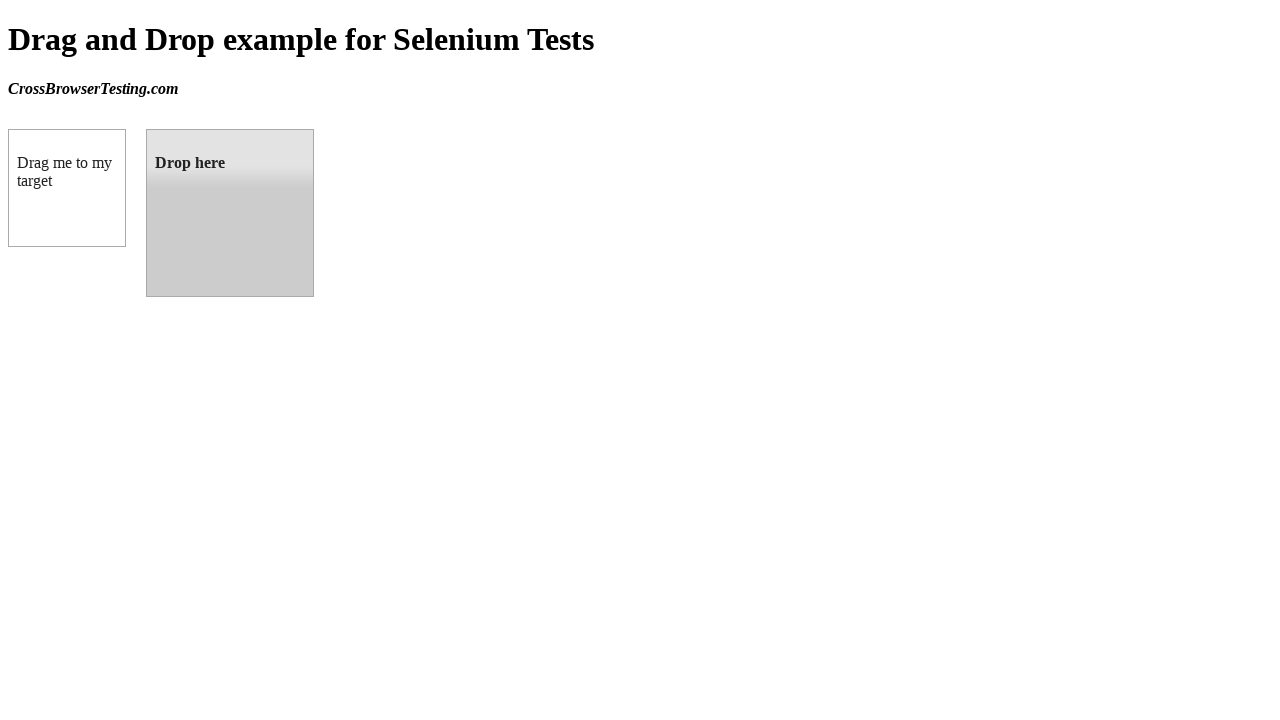

Second drag and drop: draggable element dropped onto droppable zone again at (230, 213)
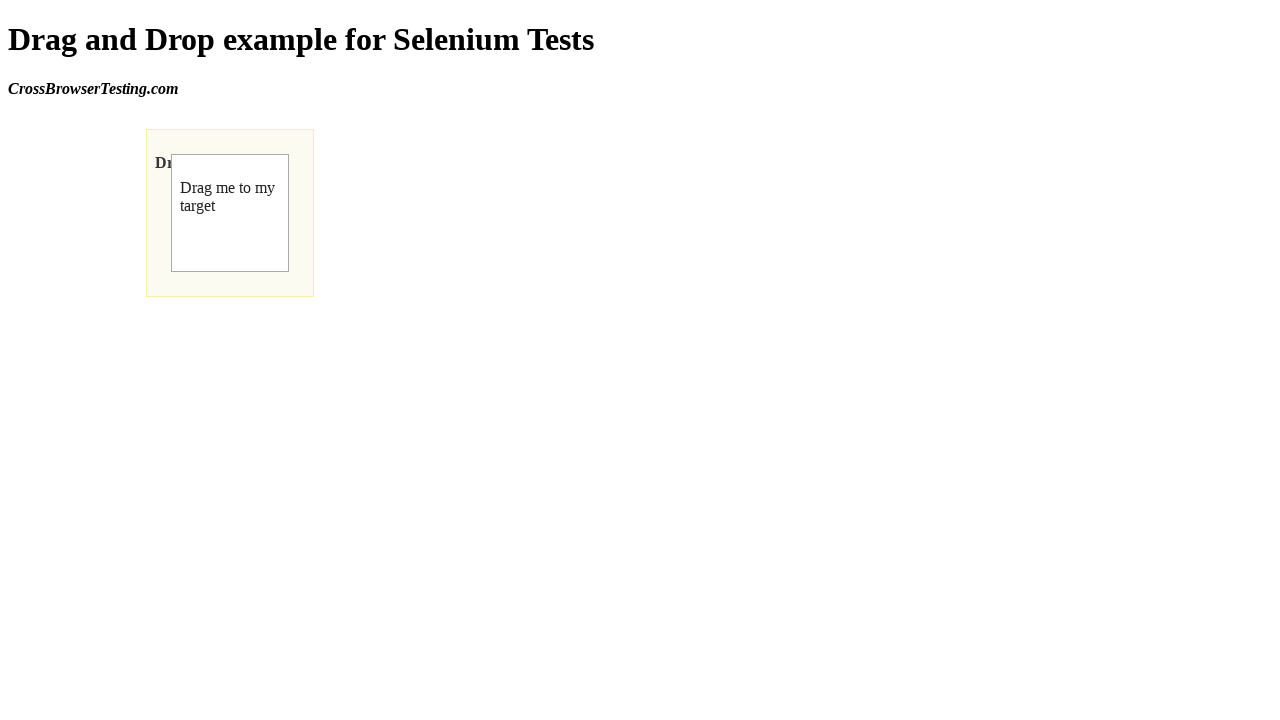

Verified second drop was successful - 'Dropped!' text appeared again
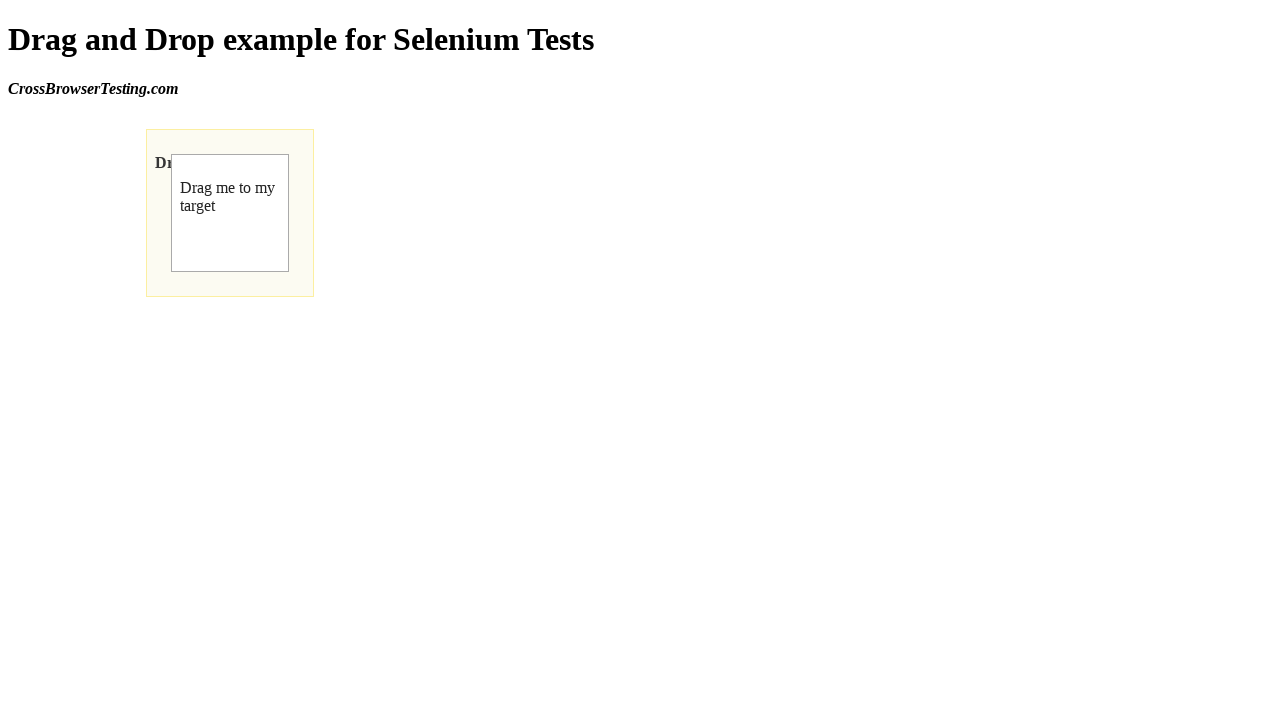

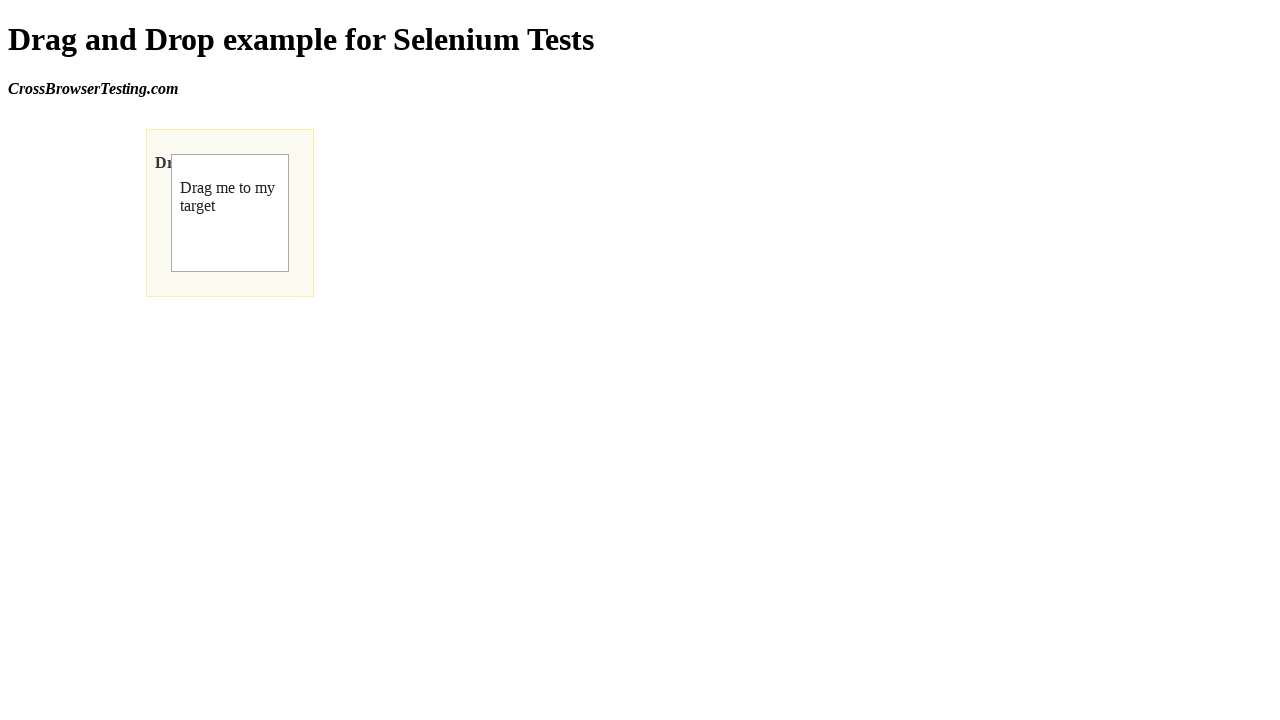